Tests drag and drop functionality on jQuery UI demo page by dragging an element and dropping it onto a target drop zone within an iframe

Starting URL: https://jqueryui.com/droppable

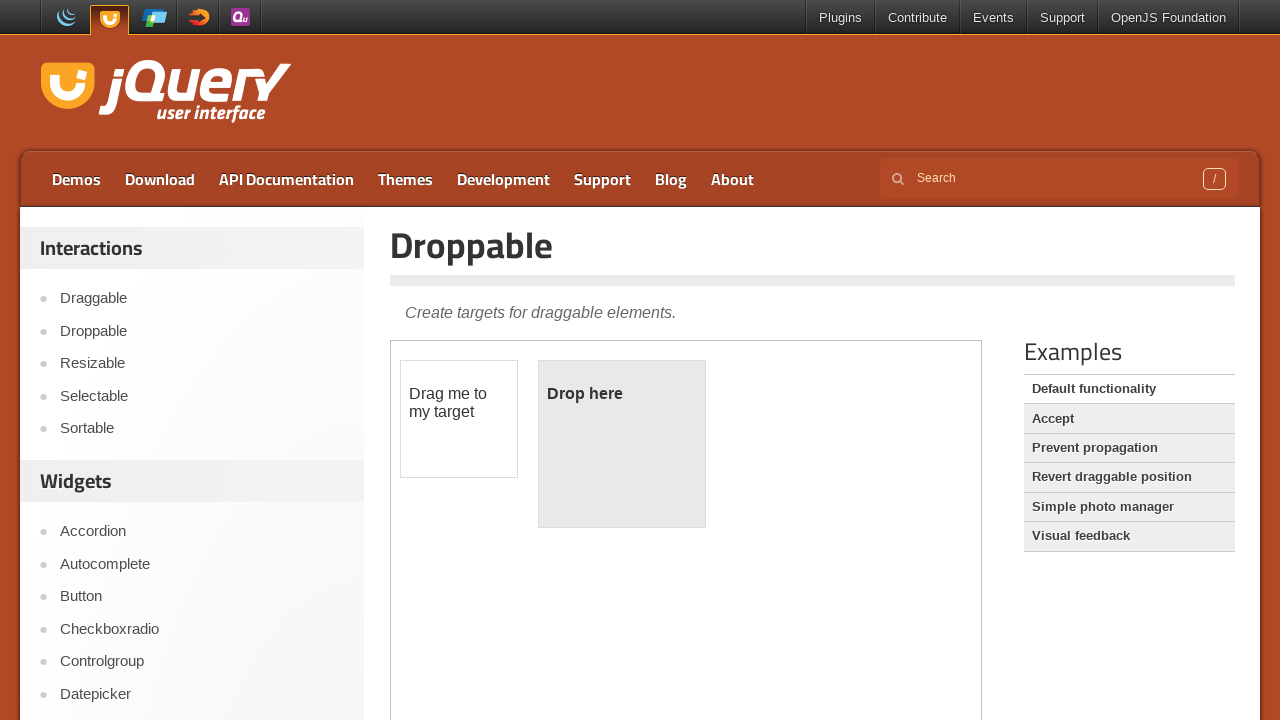

Navigated to jQuery UI droppable demo page
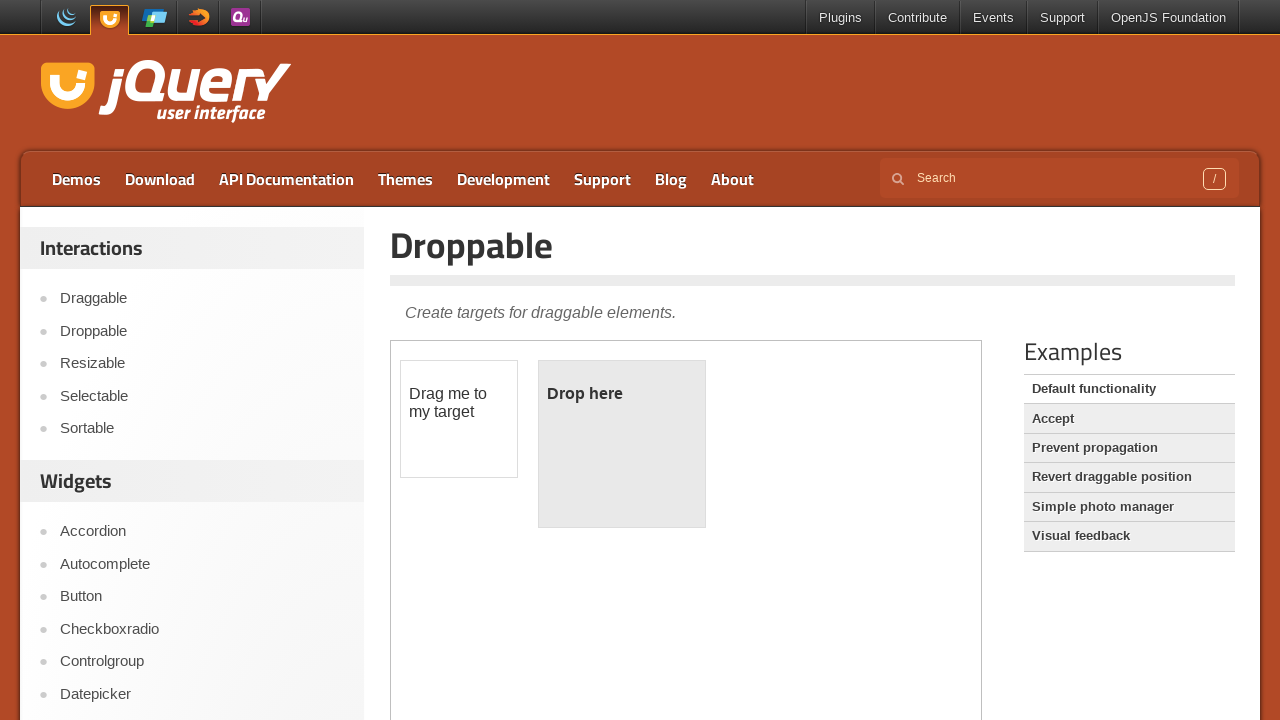

Located and switched to drag and drop demo iframe
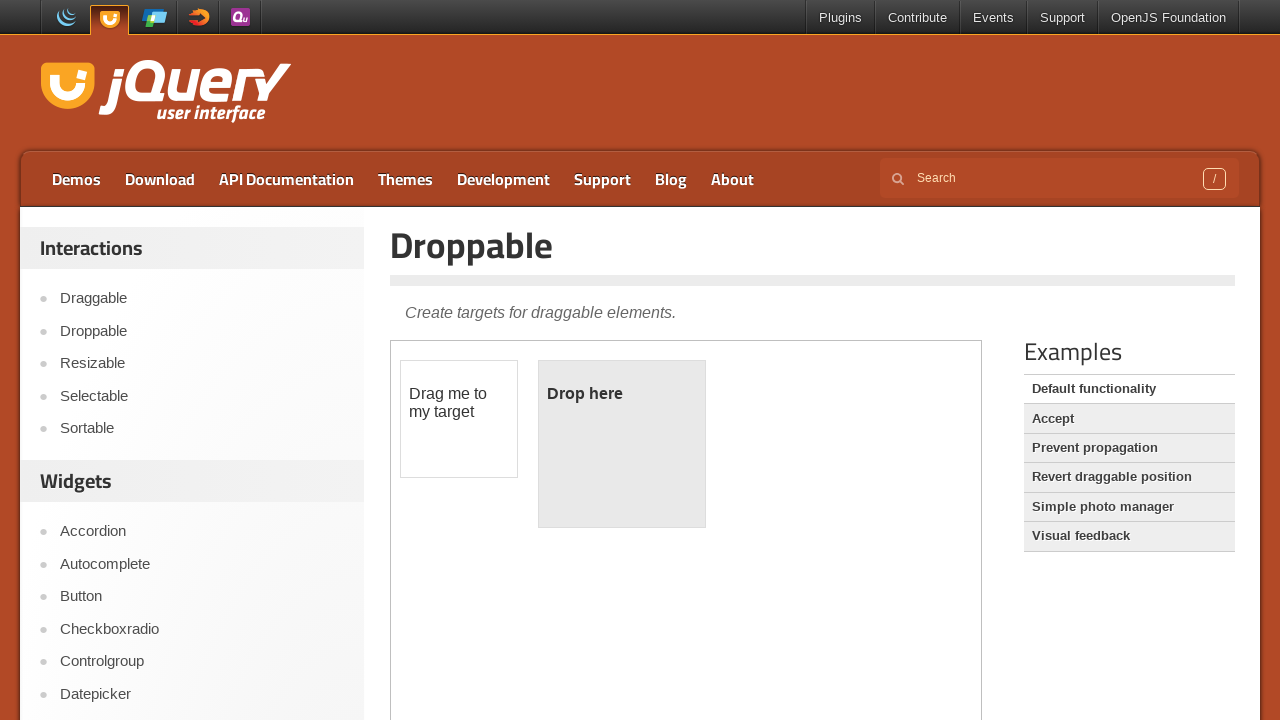

Located draggable element
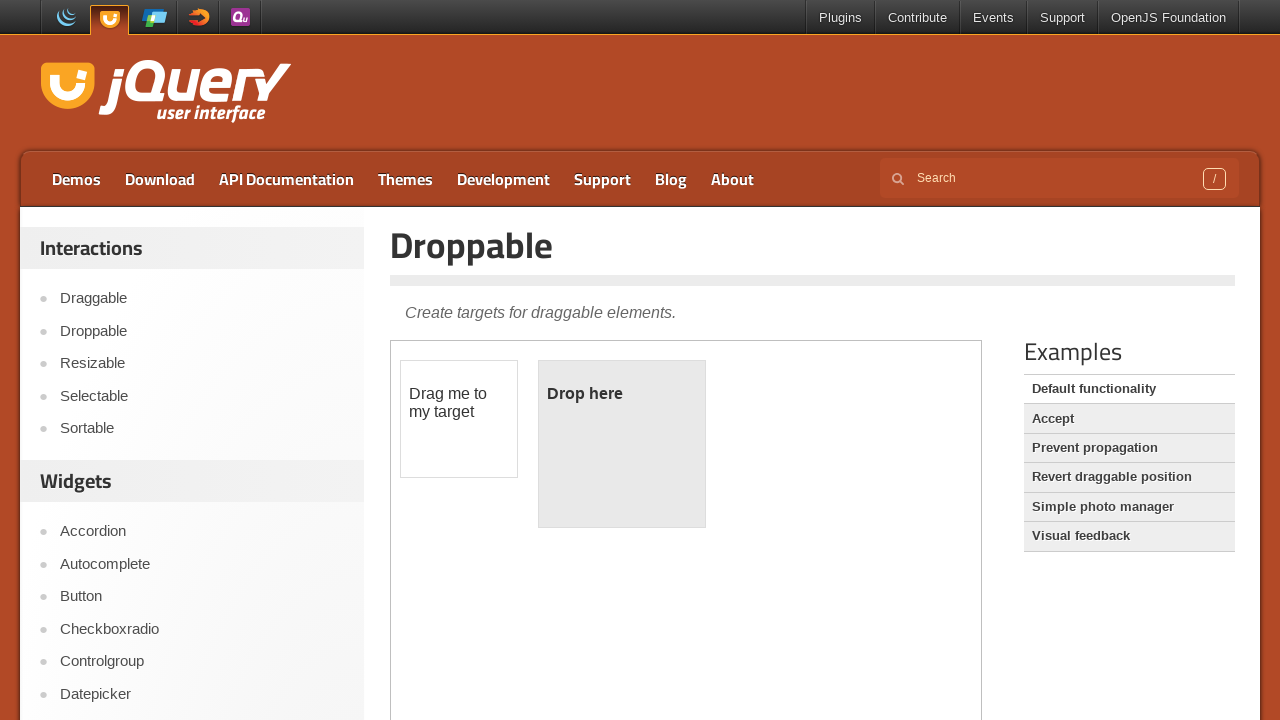

Located droppable target element
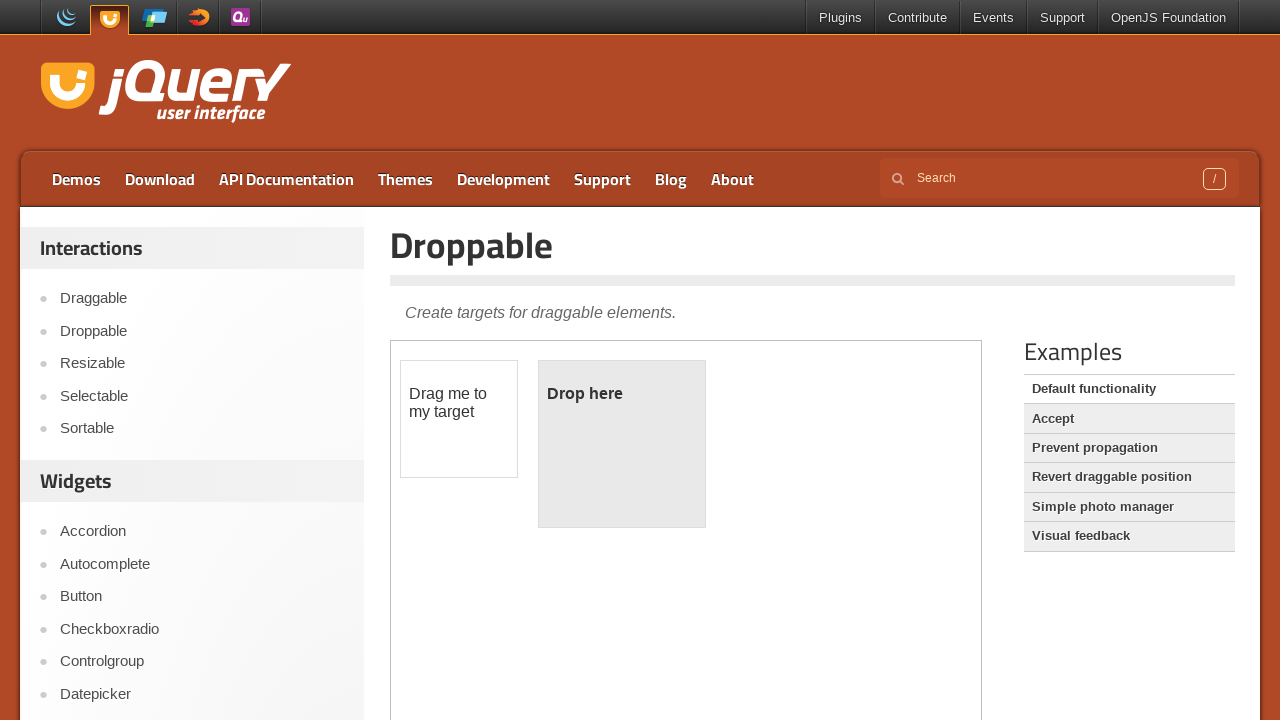

Dragged element onto drop zone at (622, 444)
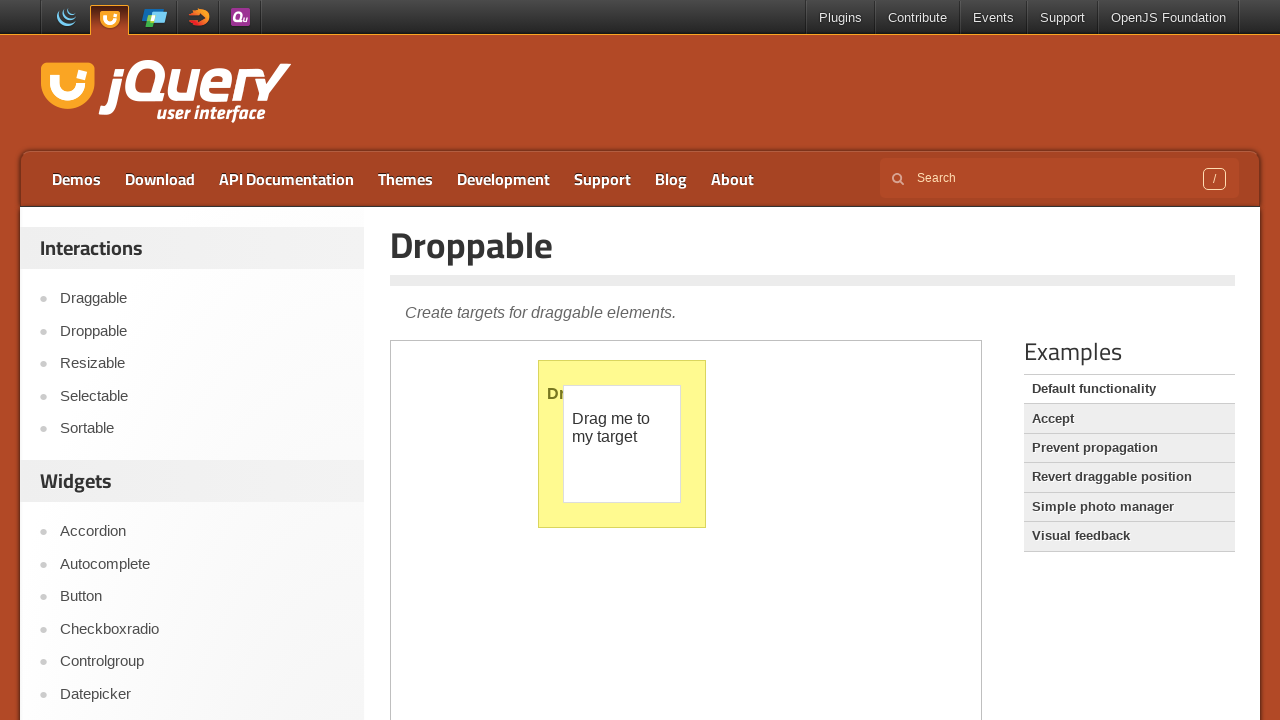

Verified drop was successful - droppable element text changed
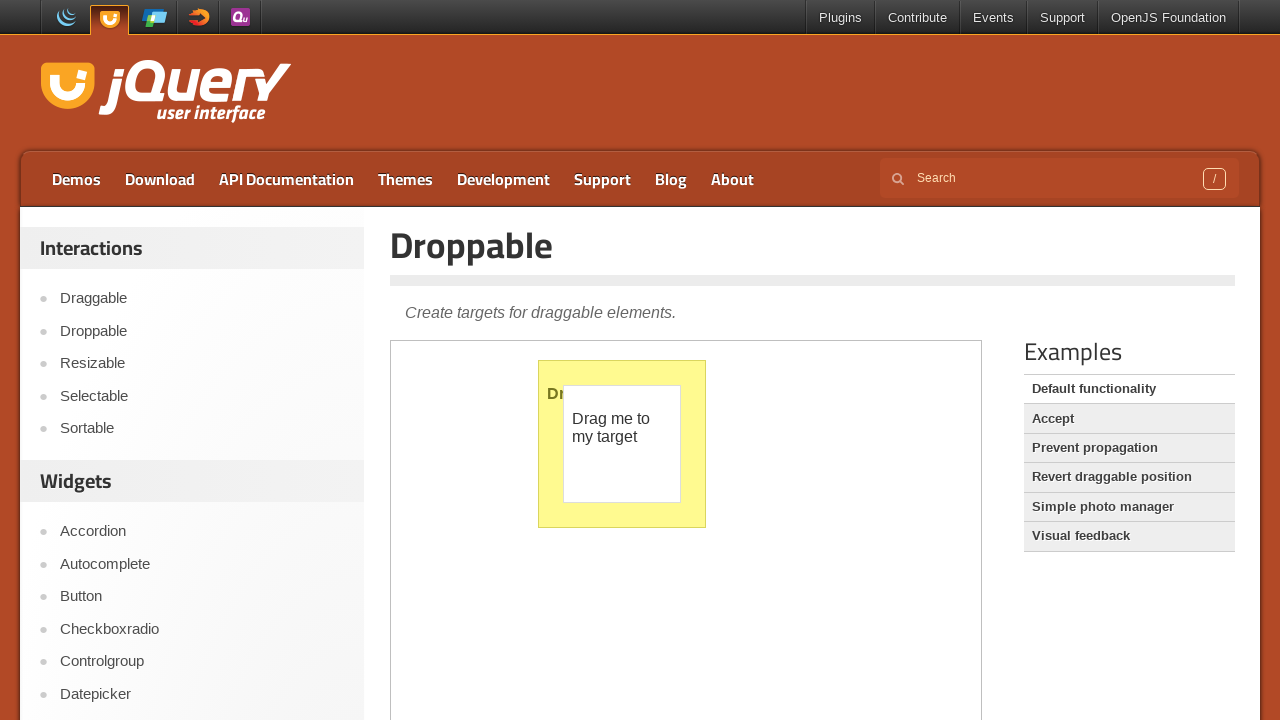

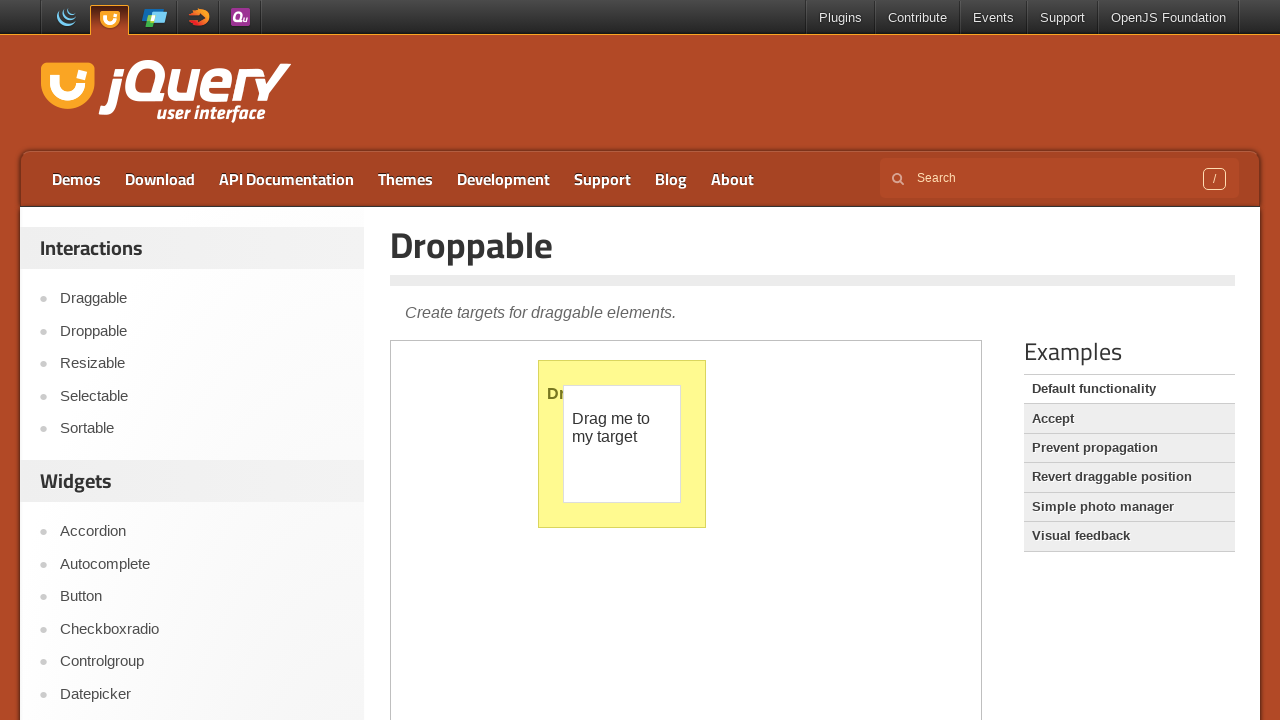